Navigates to a Brazilian real estate investment fund page (KNRI11) and verifies that the navbar brand logo image is present on the page.

Starting URL: https://statusinvest.com.br/fundos-imobiliarios/knri11

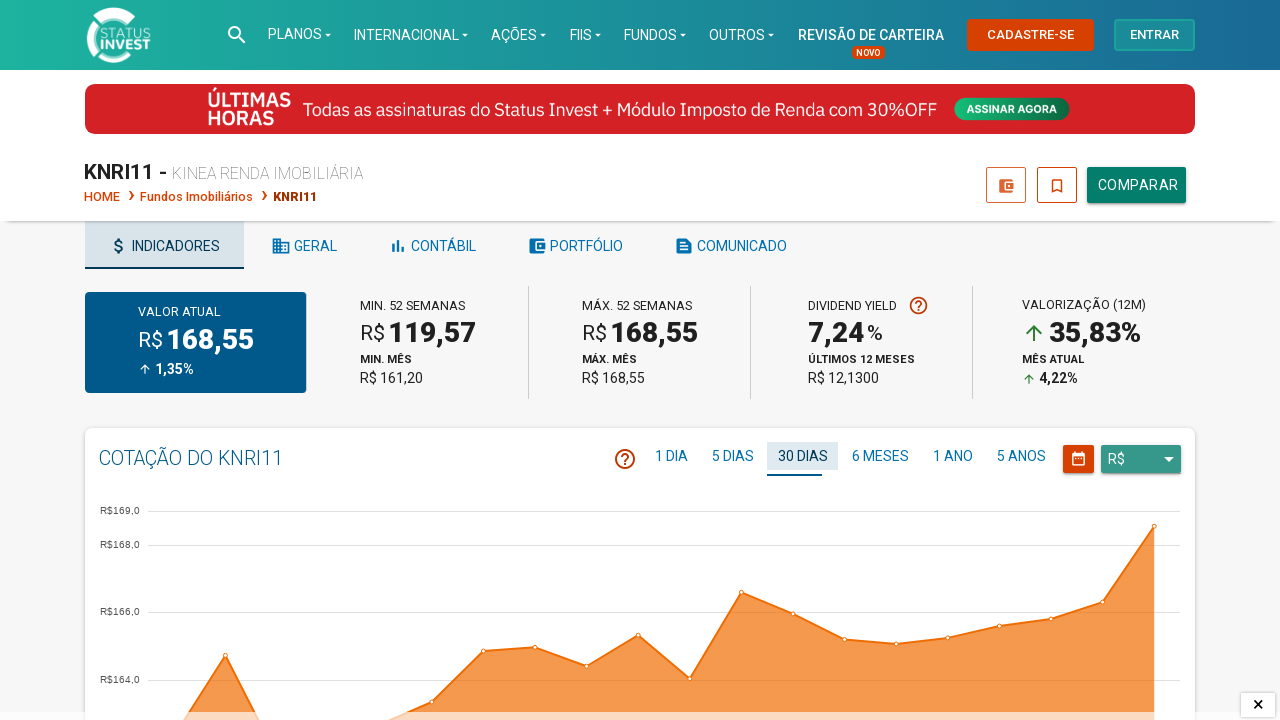

Waited for navbar brand element to be visible
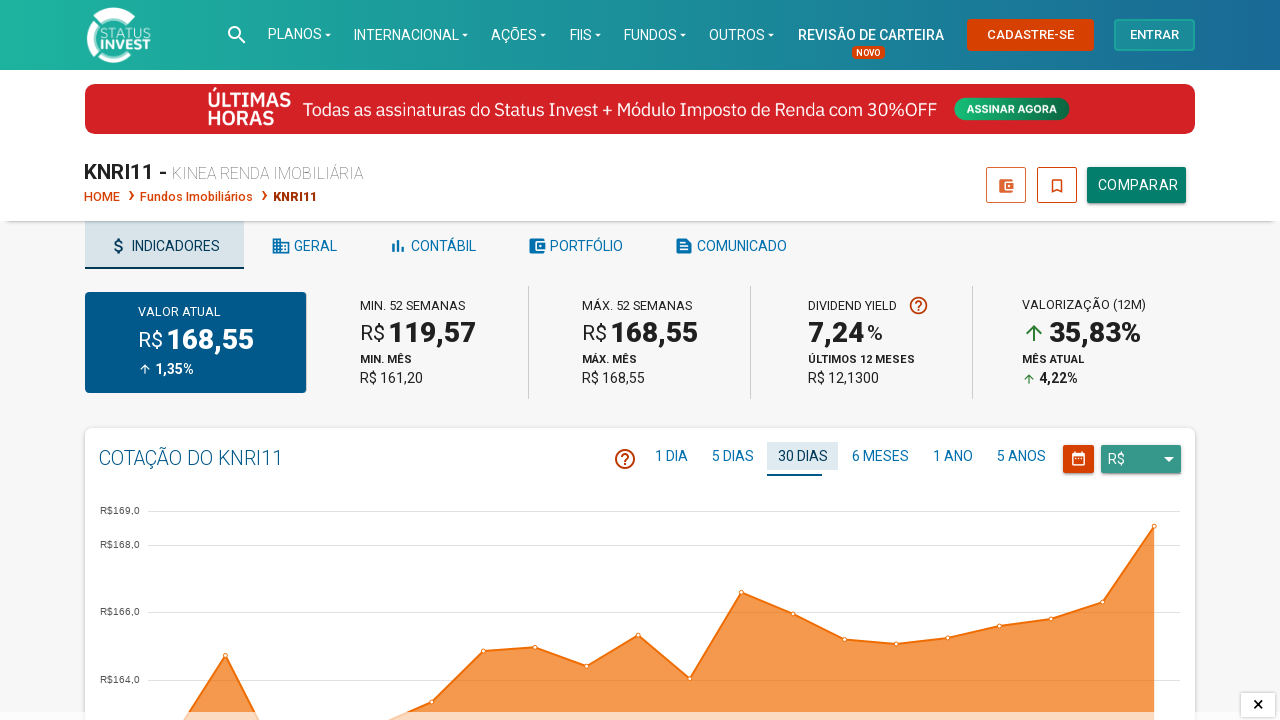

Verified that the logo image is present within the navbar brand
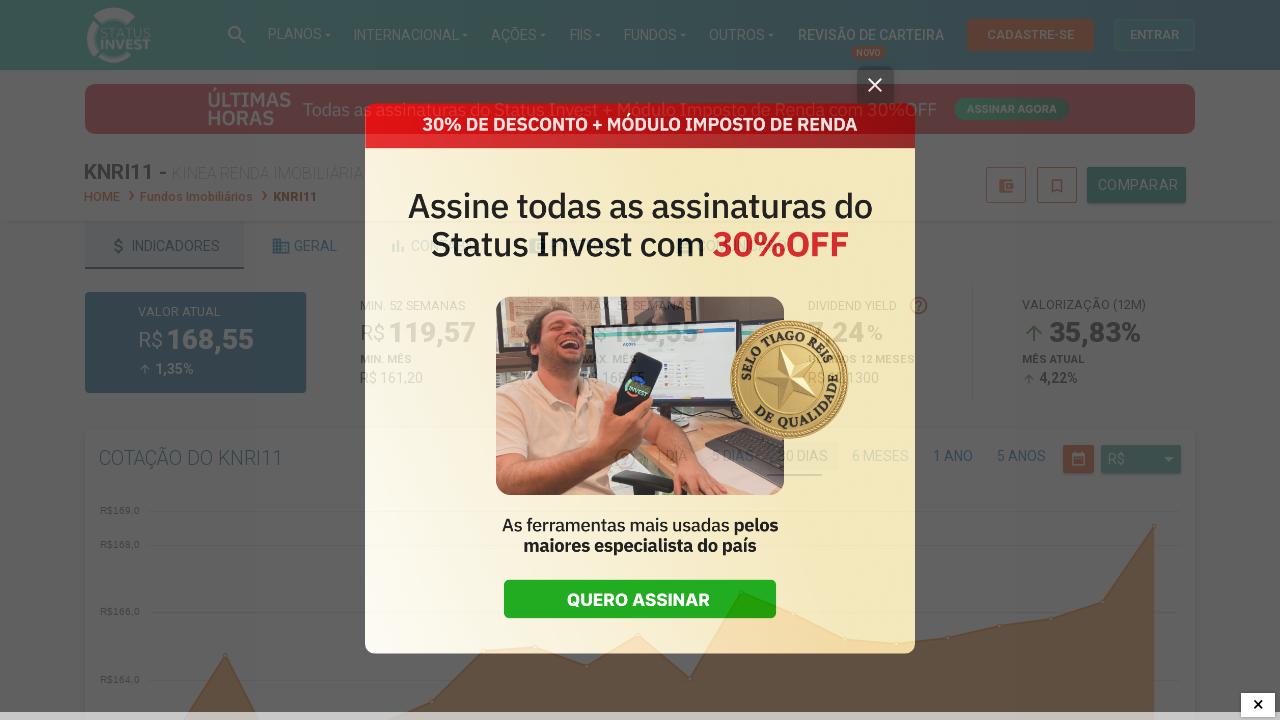

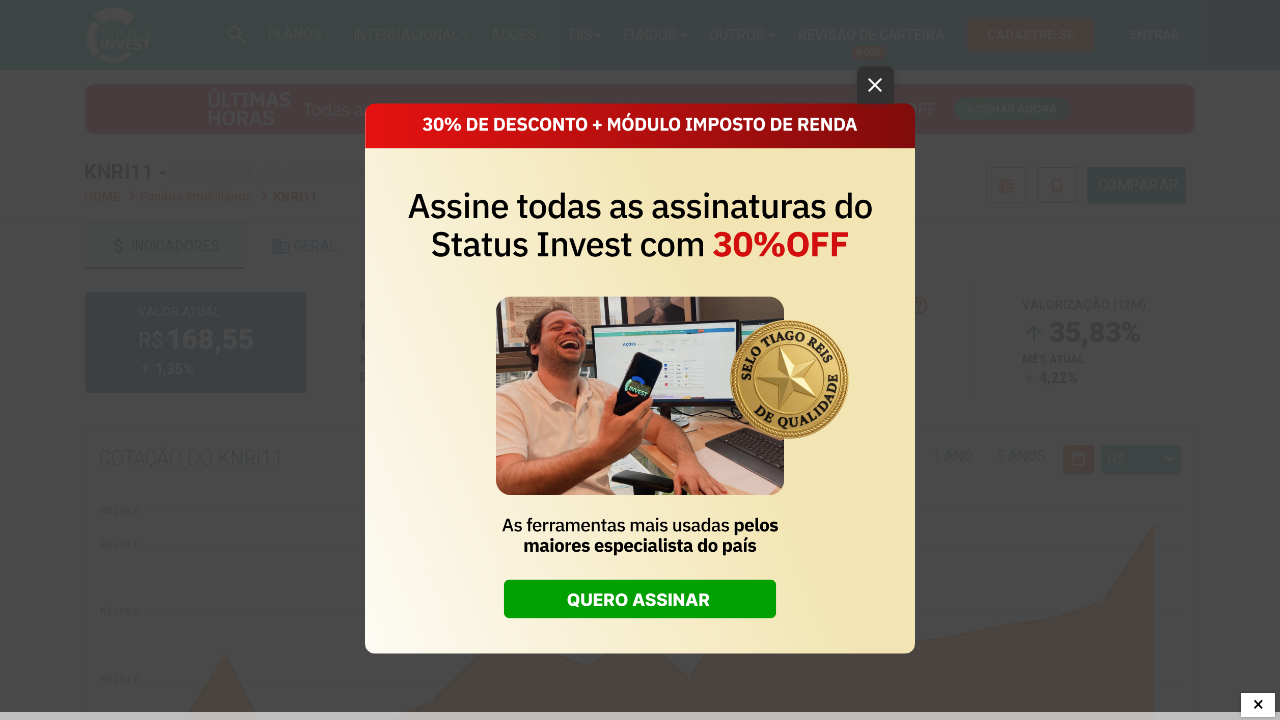